Selects the Cricket checkbox and then selects all hobby checkboxes

Starting URL: http://demo.automationtesting.in/Register.html

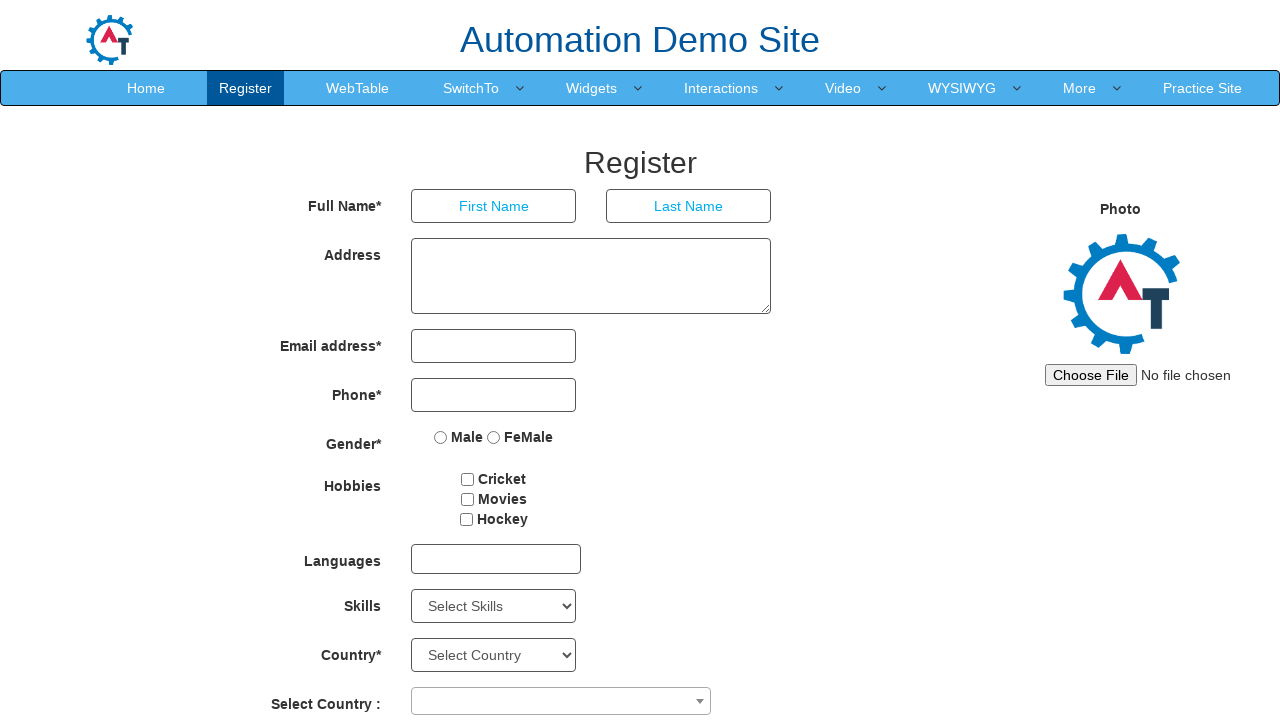

Clicked Cricket checkbox at (468, 479) on xpath=//input[@type='checkbox' and @value='Cricket']
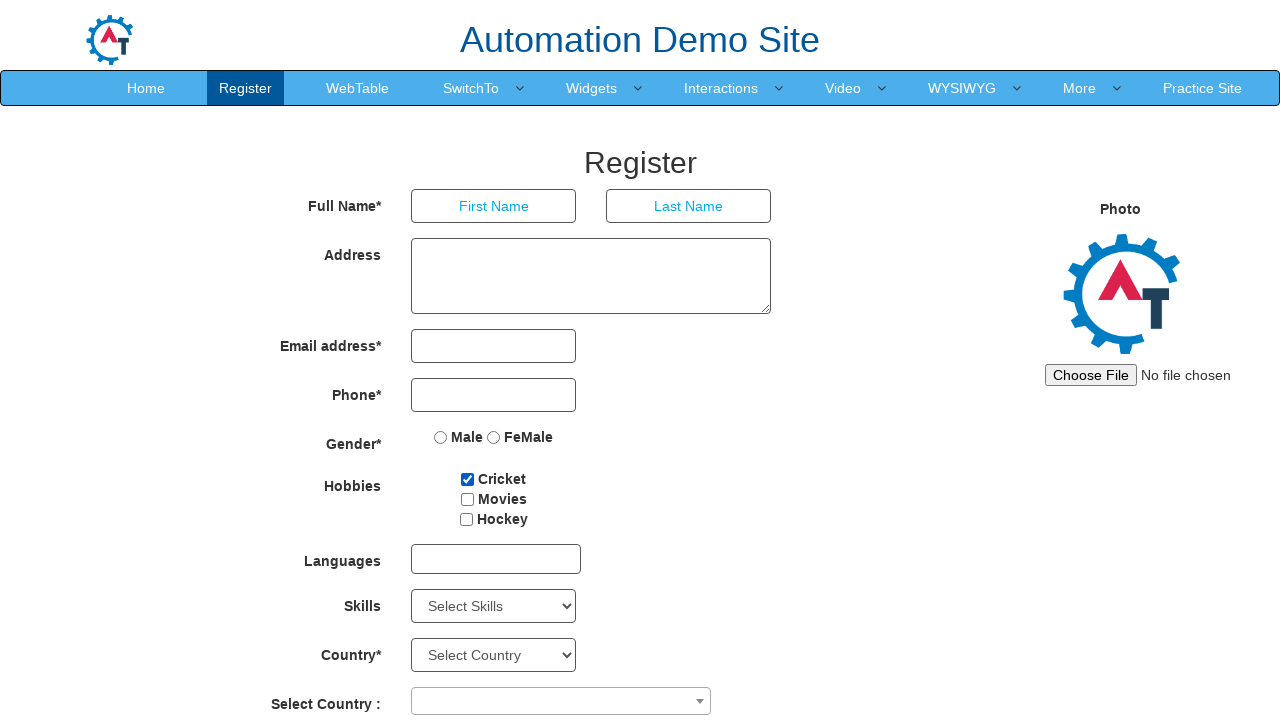

Retrieved all hobby checkboxes
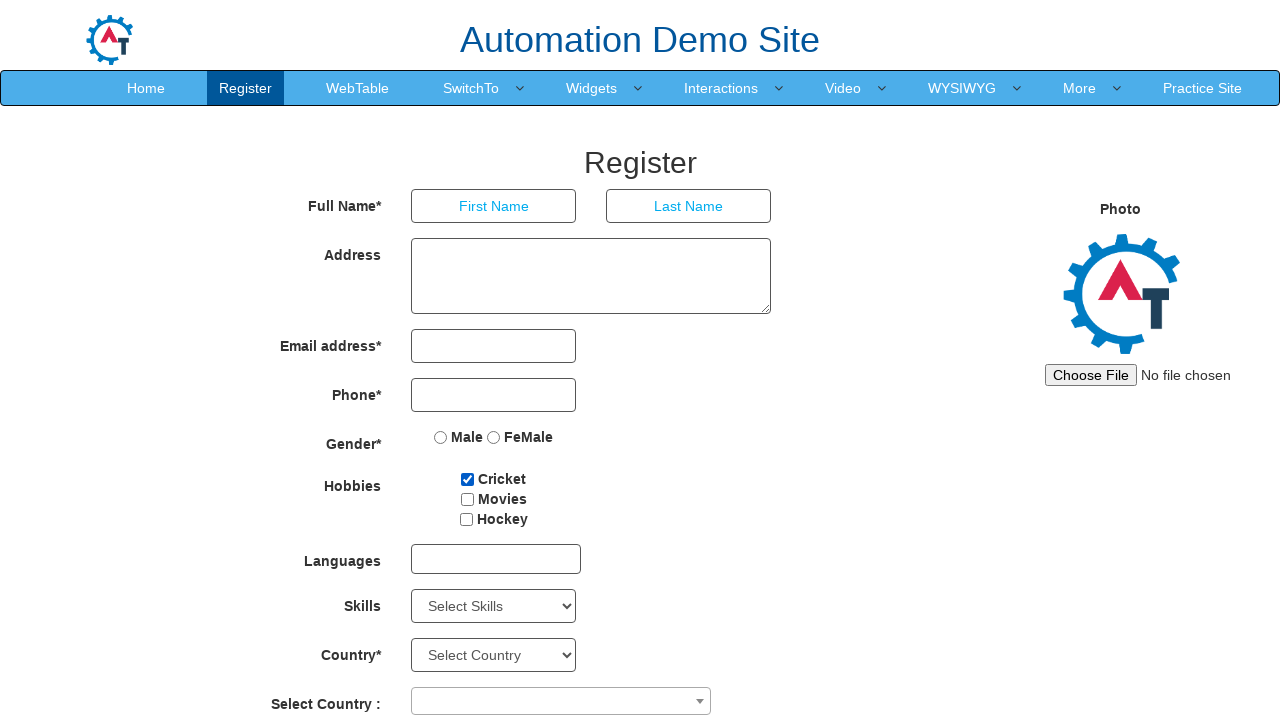

Clicked unchecked hobby checkbox to select it at (467, 499) on xpath=//input[@type='checkbox'] >> nth=1
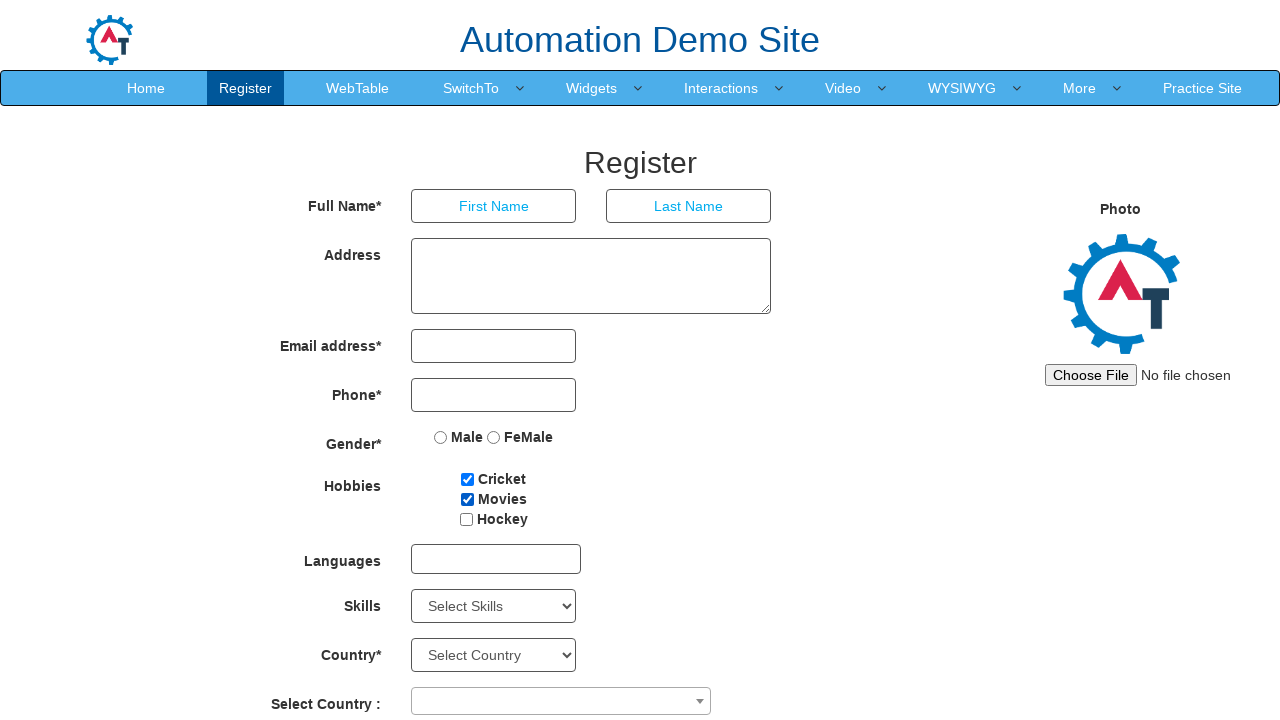

Clicked unchecked hobby checkbox to select it at (466, 519) on xpath=//input[@type='checkbox'] >> nth=2
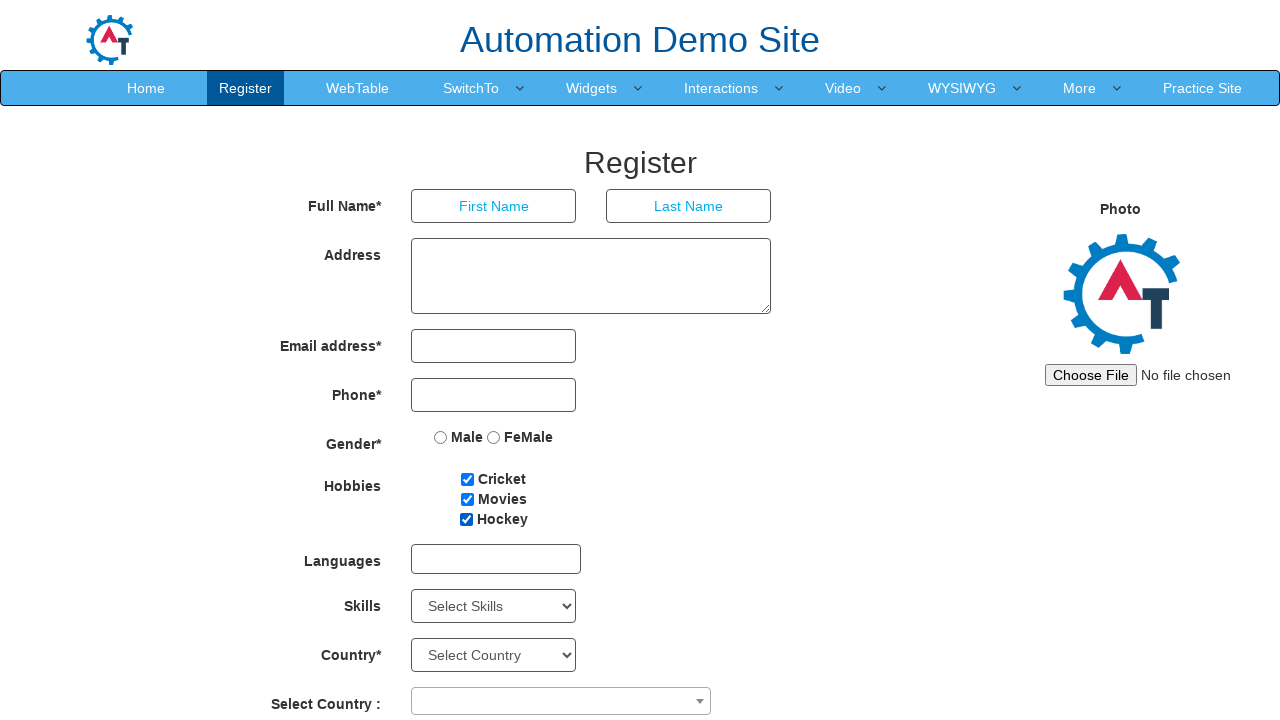

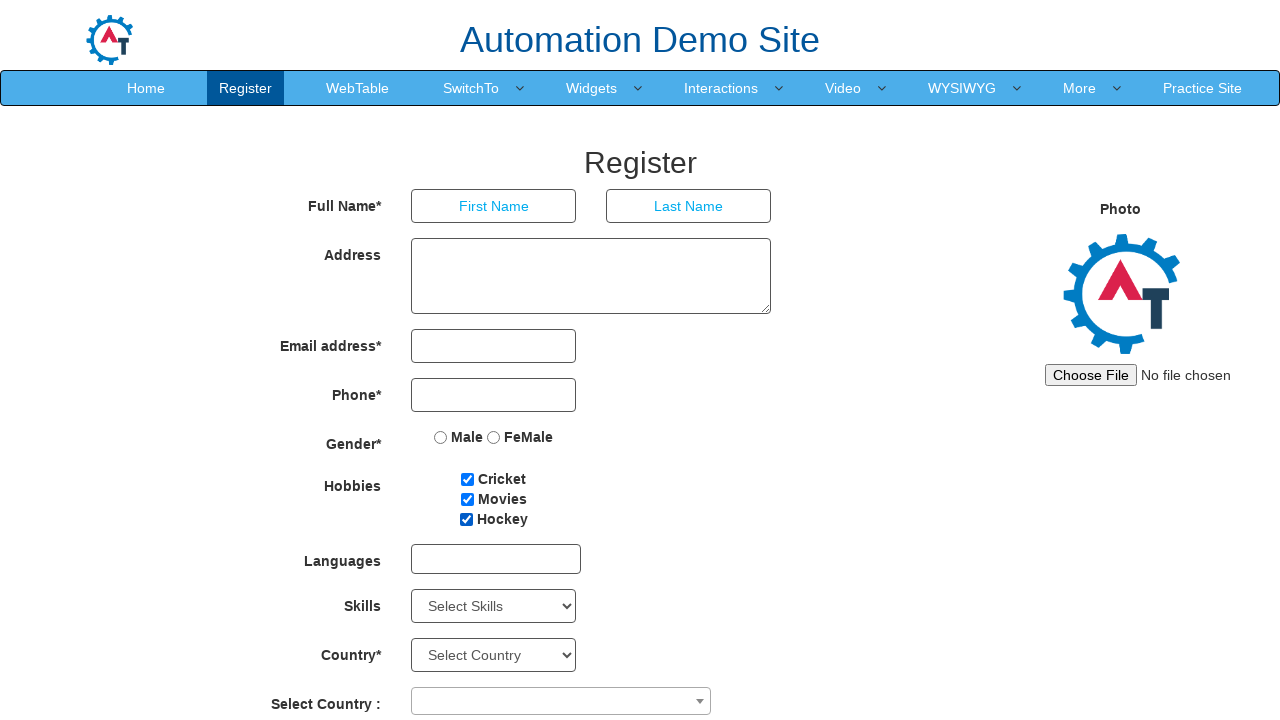